Tests dynamic checkbox controls by clicking a checkbox to select it, verifying selection, then clicking again to deselect it.

Starting URL: https://v1.training-support.net/selenium/dynamic-controls

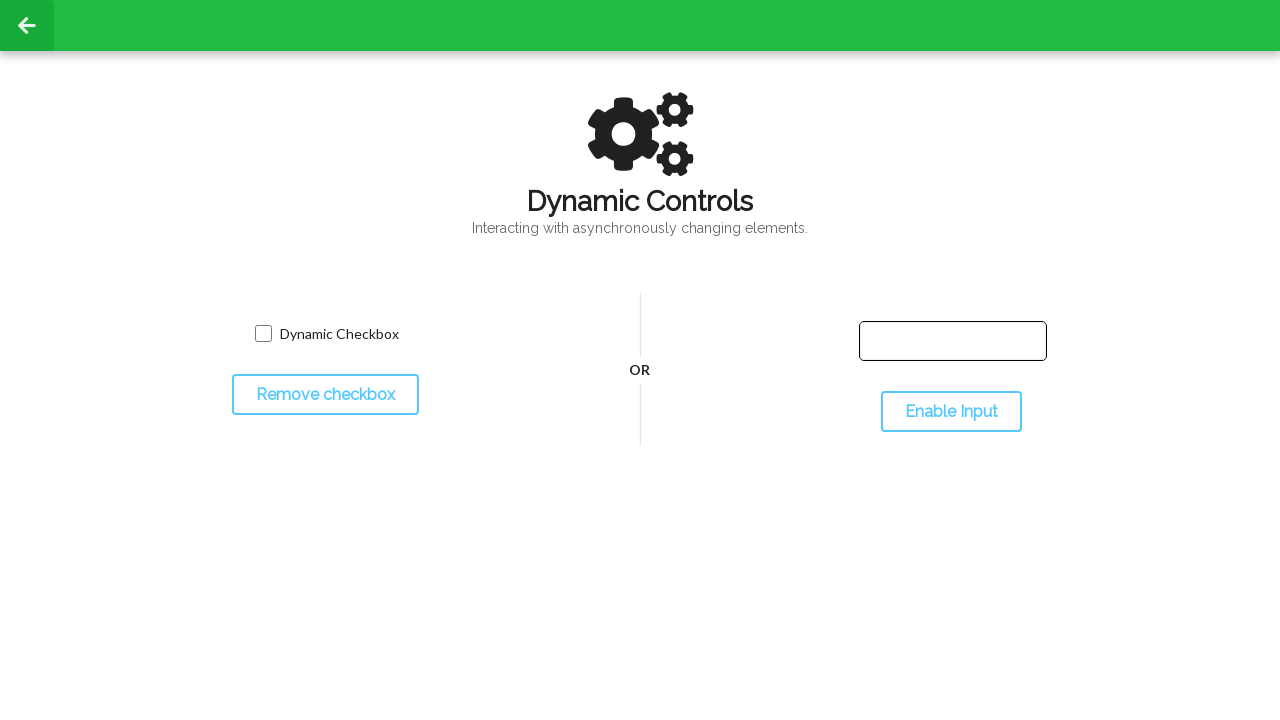

Located and clicked checkbox to select it at (263, 334) on input[name='toggled']
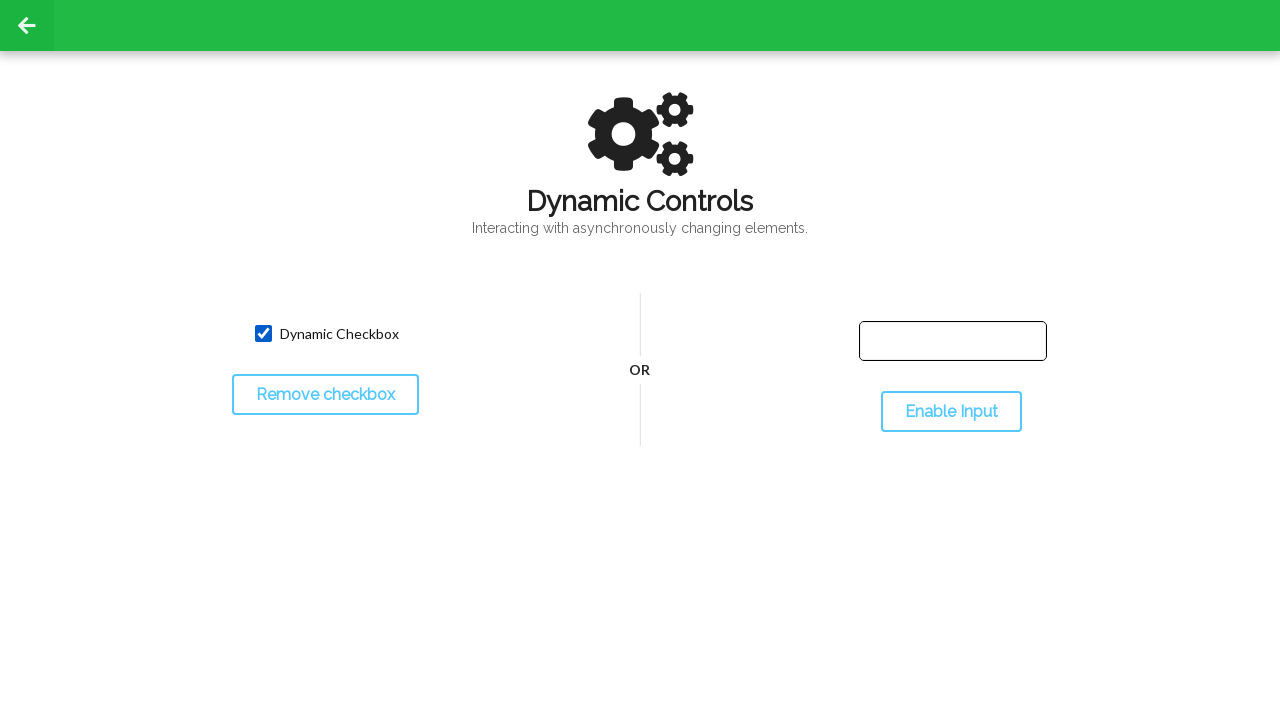

Verified checkbox is selected
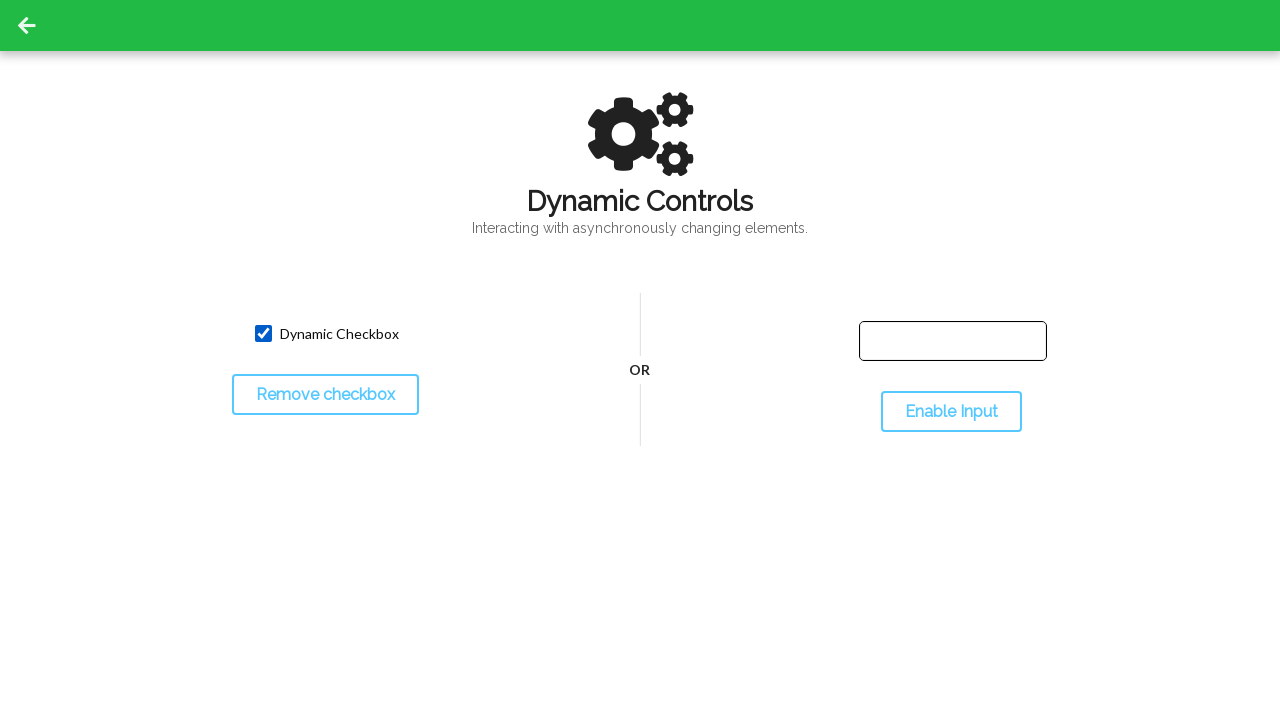

Clicked checkbox again to deselect it at (263, 334) on input[name='toggled']
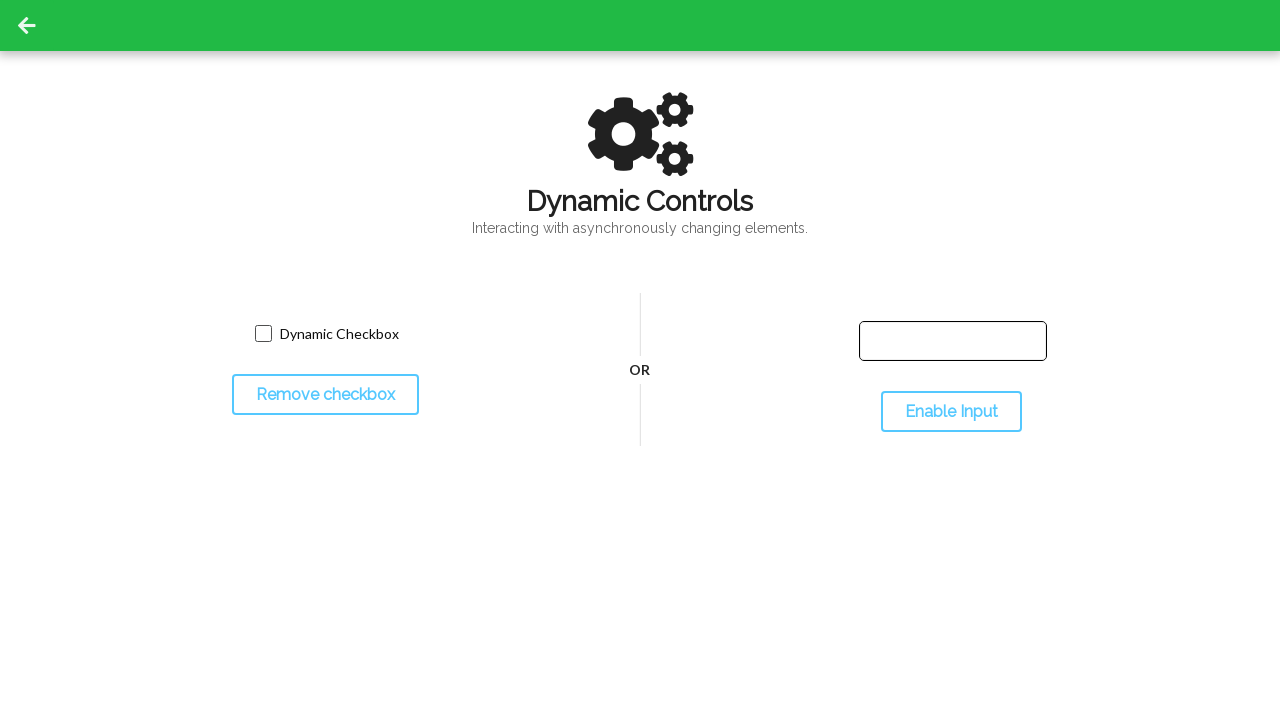

Verified checkbox is deselected
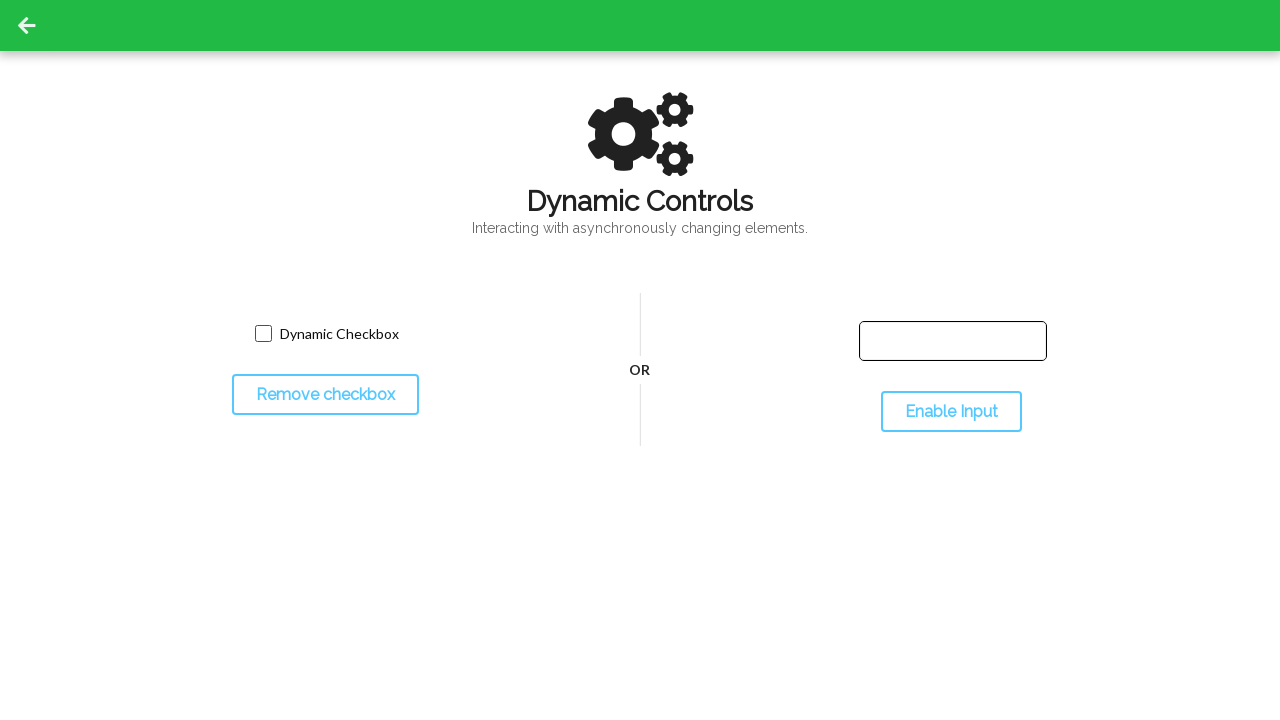

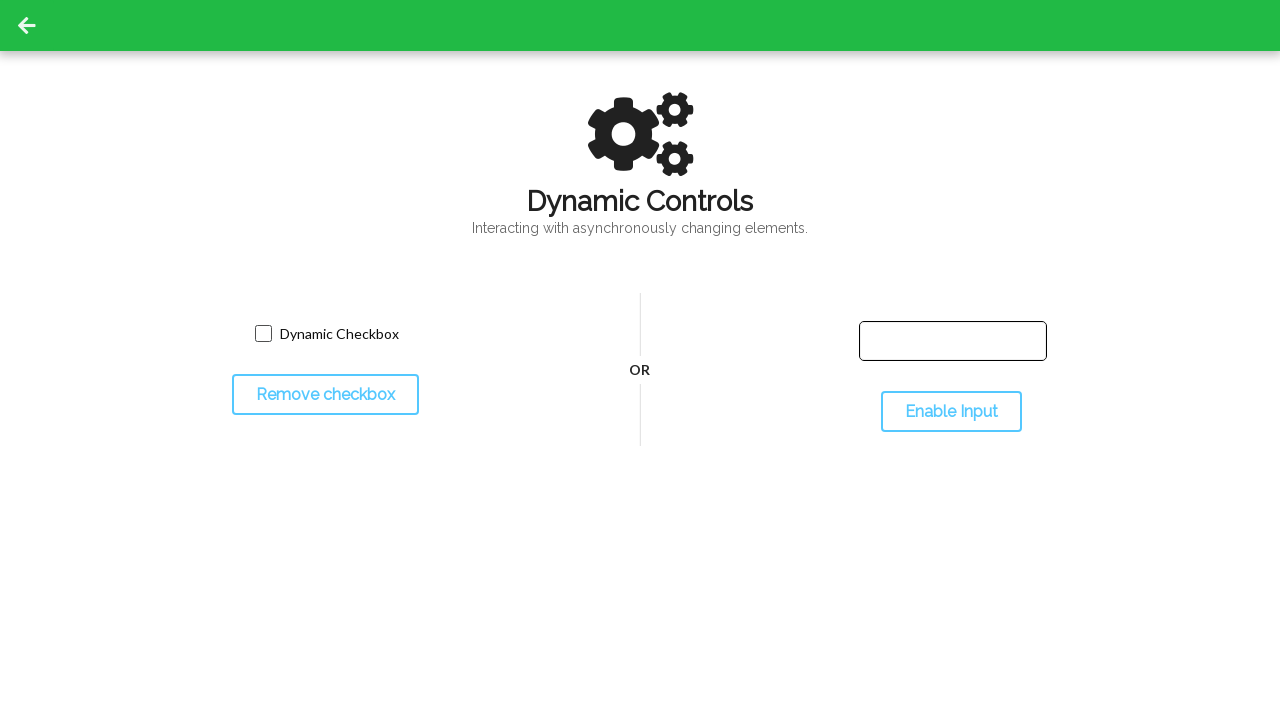